Navigates to W3Schools website and highlights the Certificates link using different XPath locator strategies

Starting URL: https://www.w3schools.com/

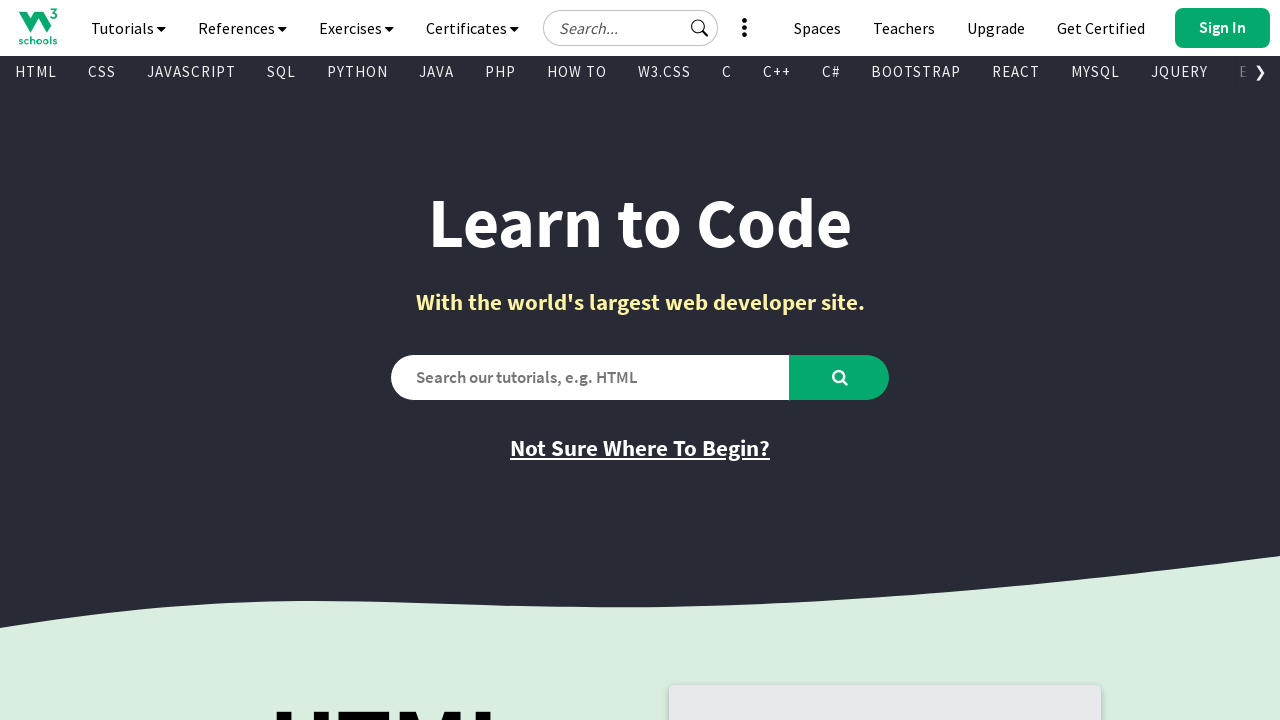

Waited 3 seconds for W3Schools page to load
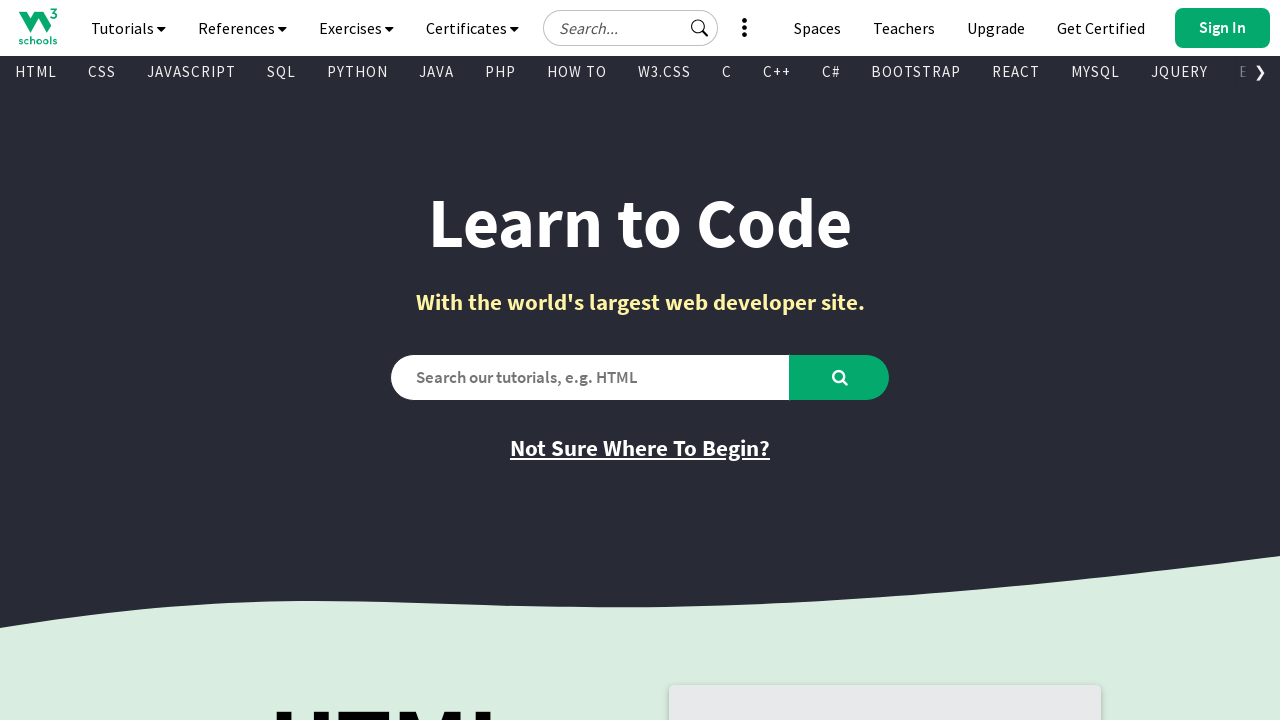

Located Certificates link using XPath locator strategy
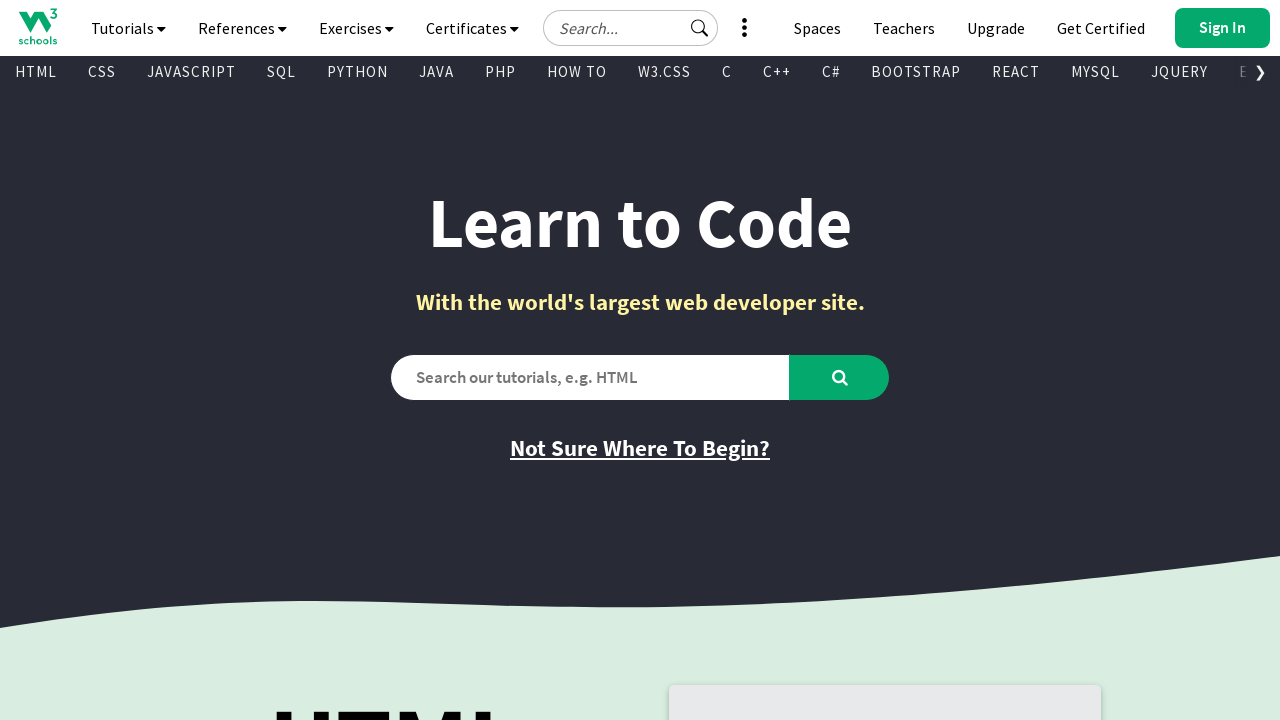

Applied red border and yellow background highlighting to Certificates link
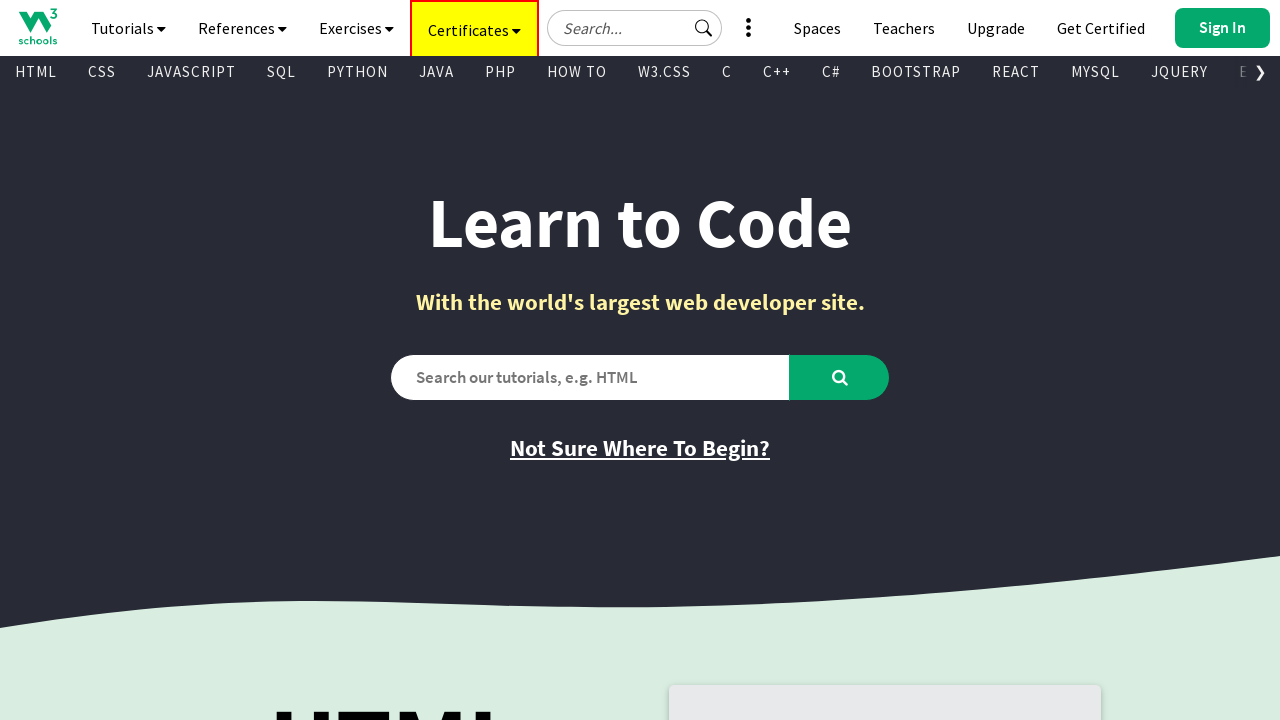

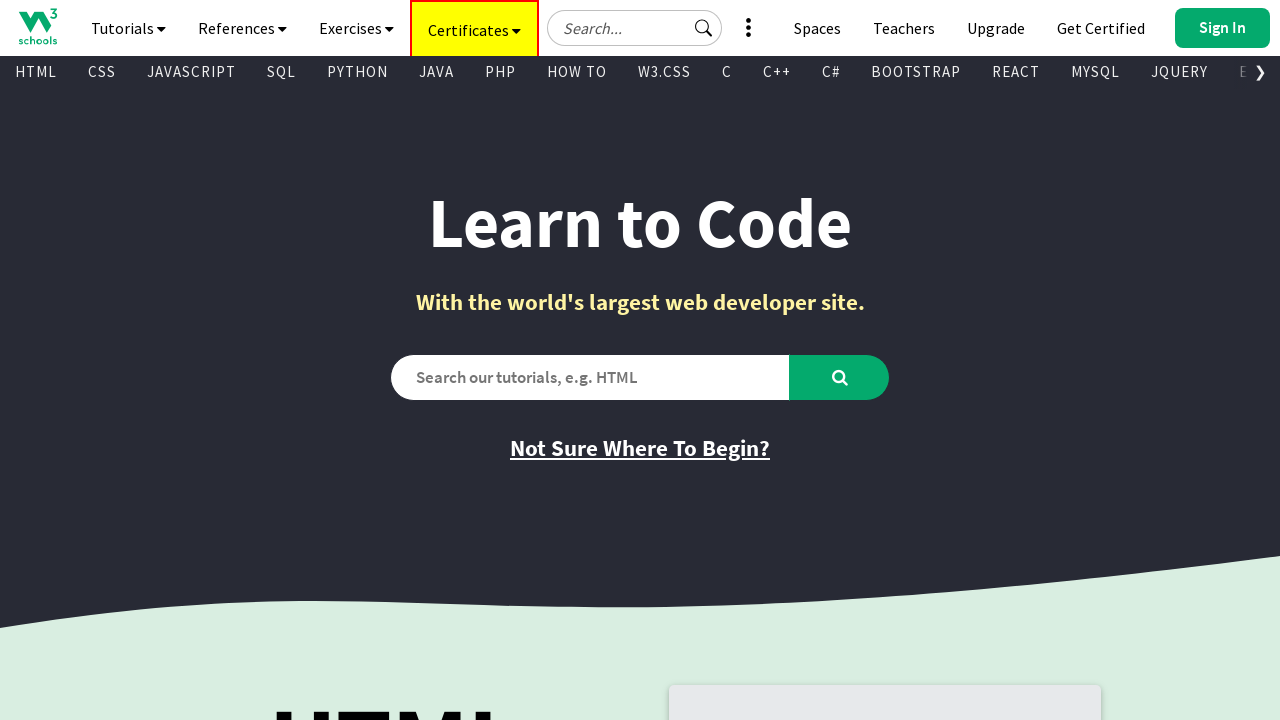